Tests that the first checkbox can be checked by clicking on it

Starting URL: http://the-internet.herokuapp.com/checkboxes

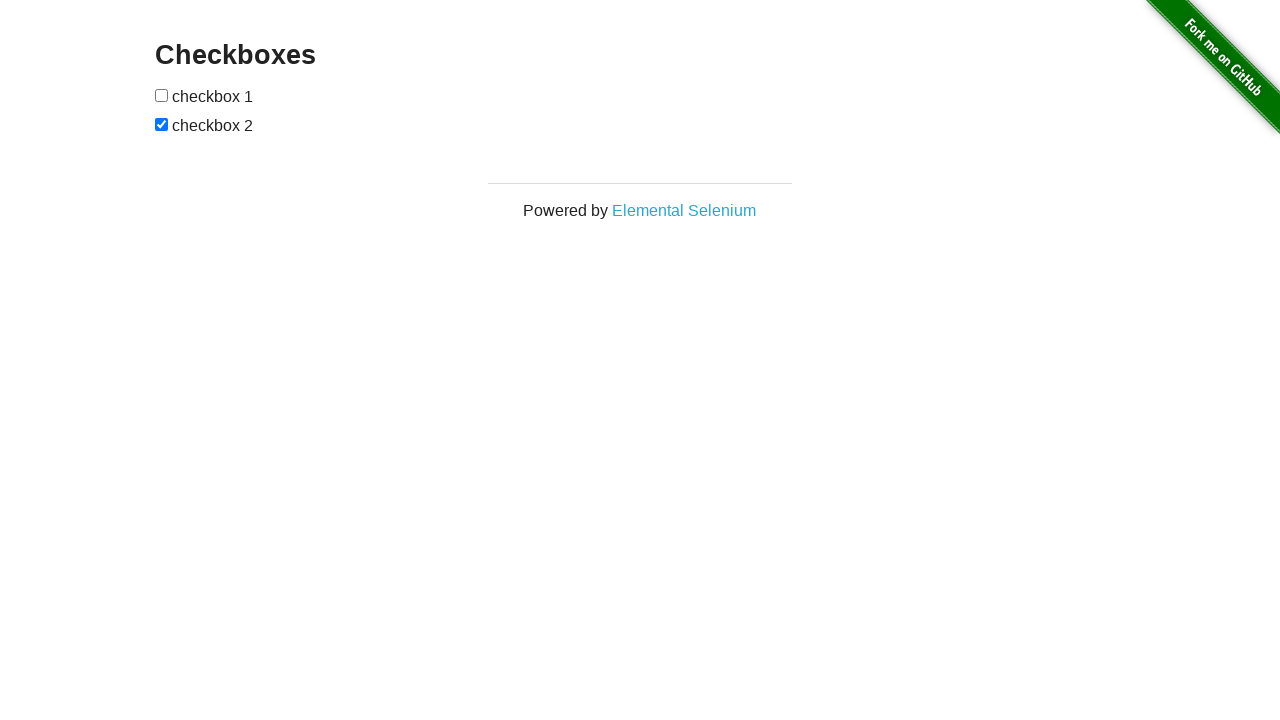

Located the first checkbox element
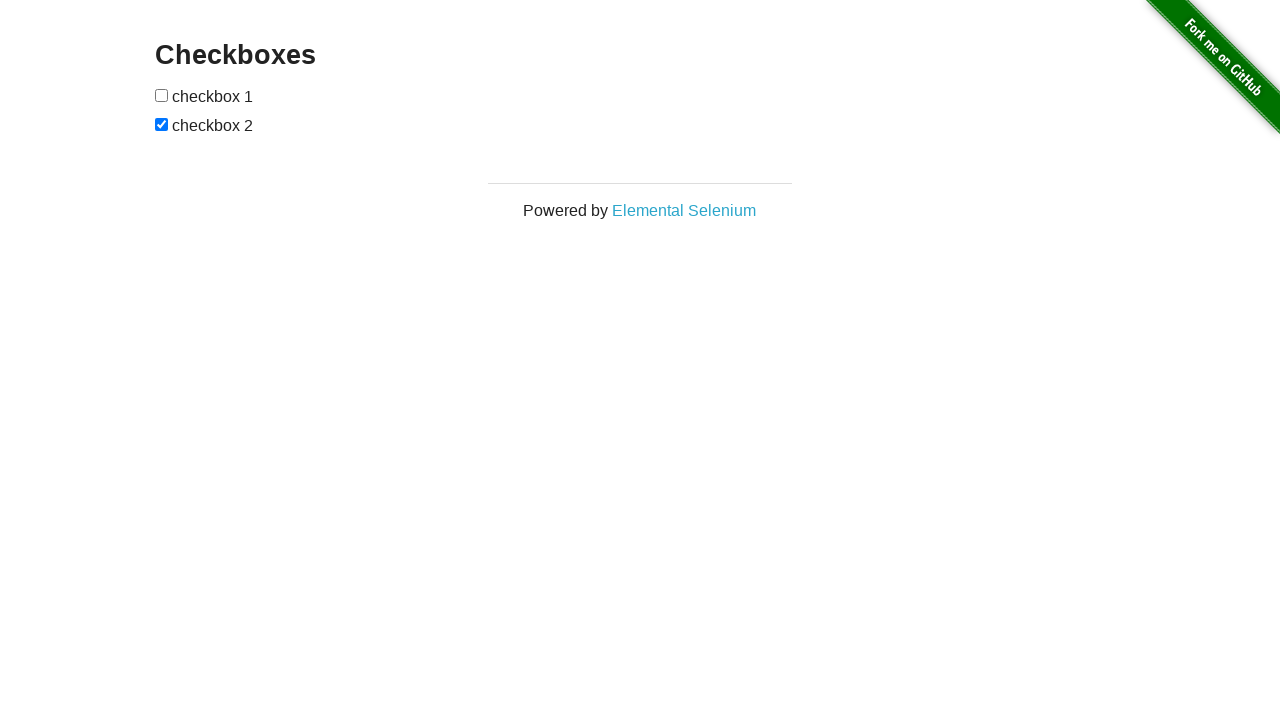

Clicked the first checkbox at (162, 95) on [type=checkbox] >> nth=0
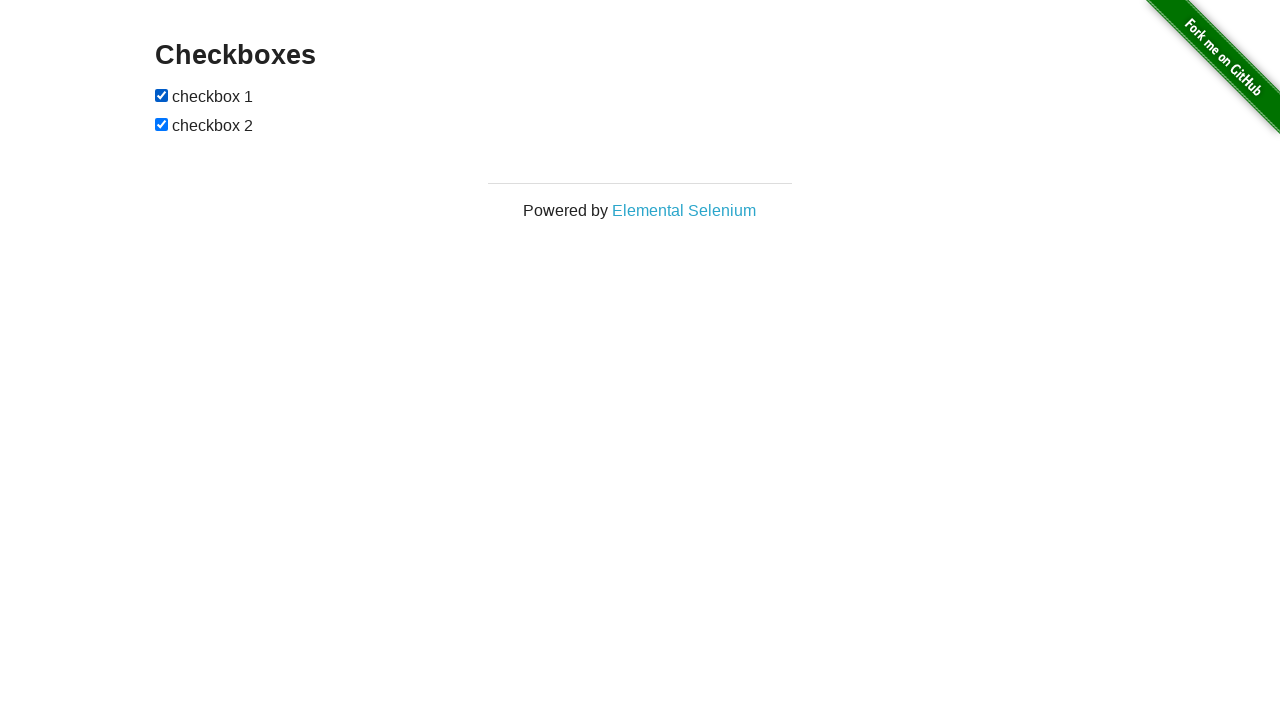

Verified that the first checkbox is now checked
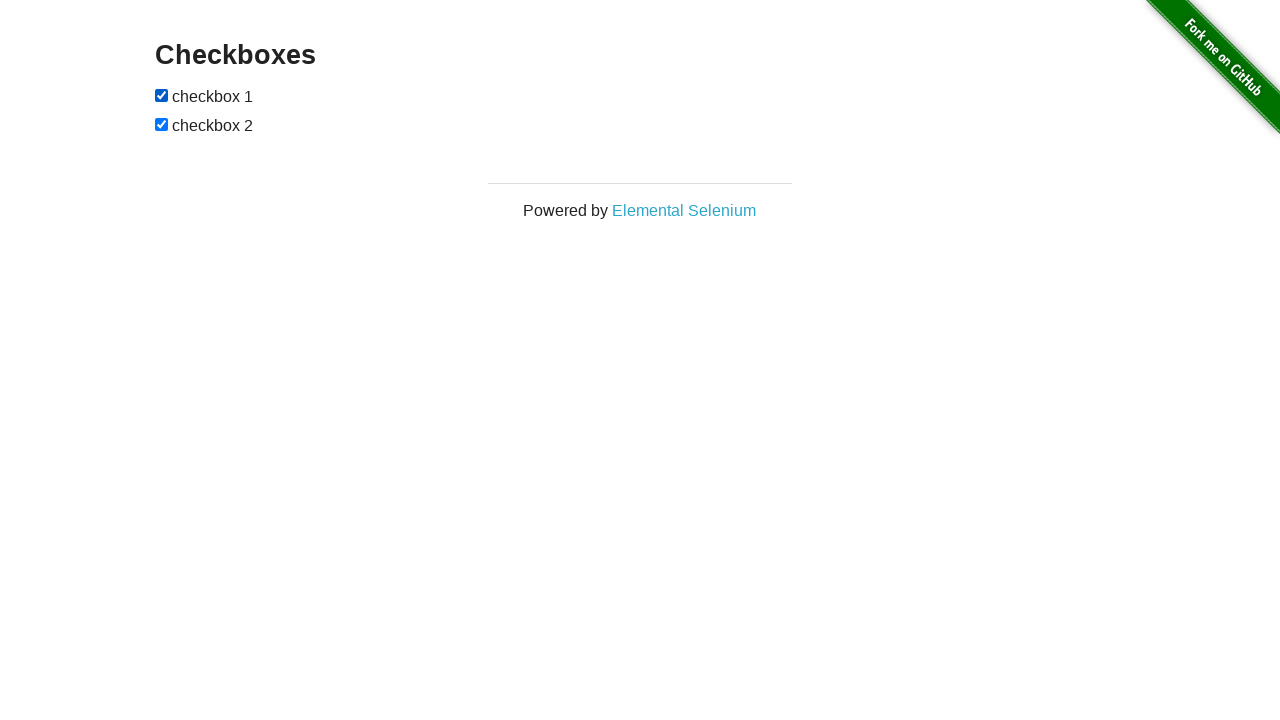

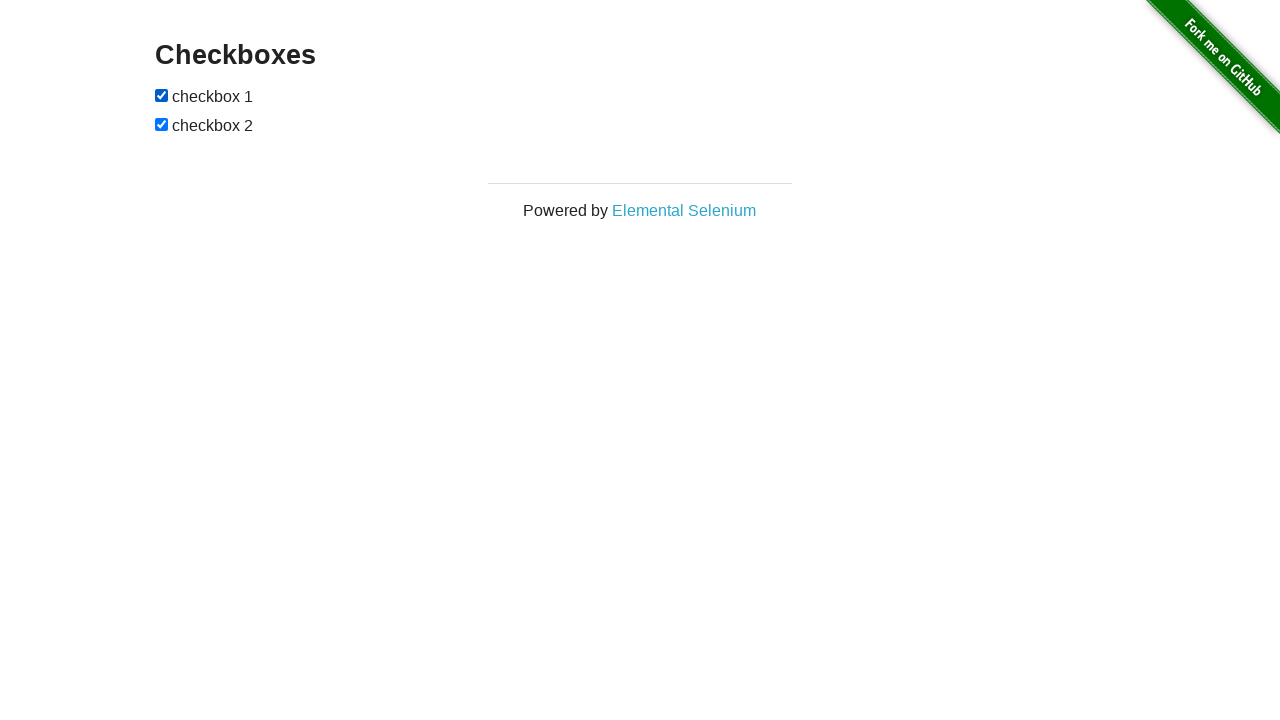